Tests that new todo items are appended to the bottom of the list and counter displays correctly

Starting URL: https://demo.playwright.dev/todomvc

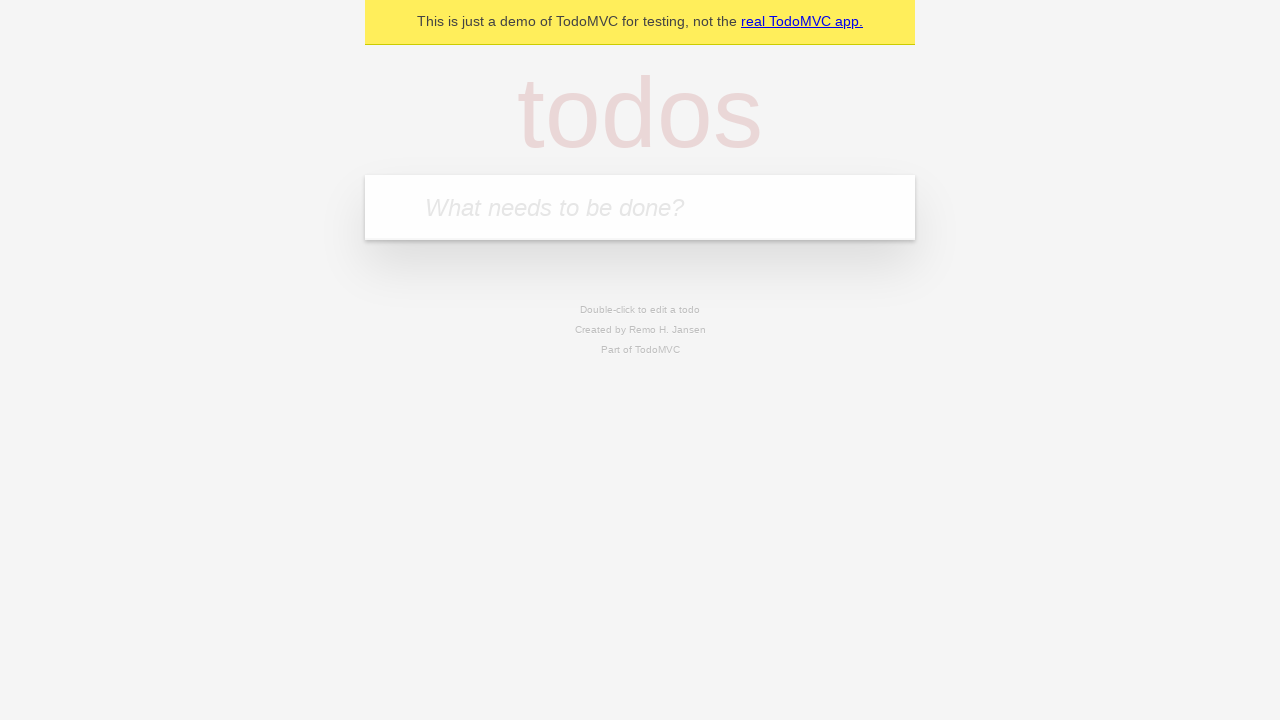

Filled todo input field with 'buy some cheese' on internal:attr=[placeholder="What needs to be done?"i]
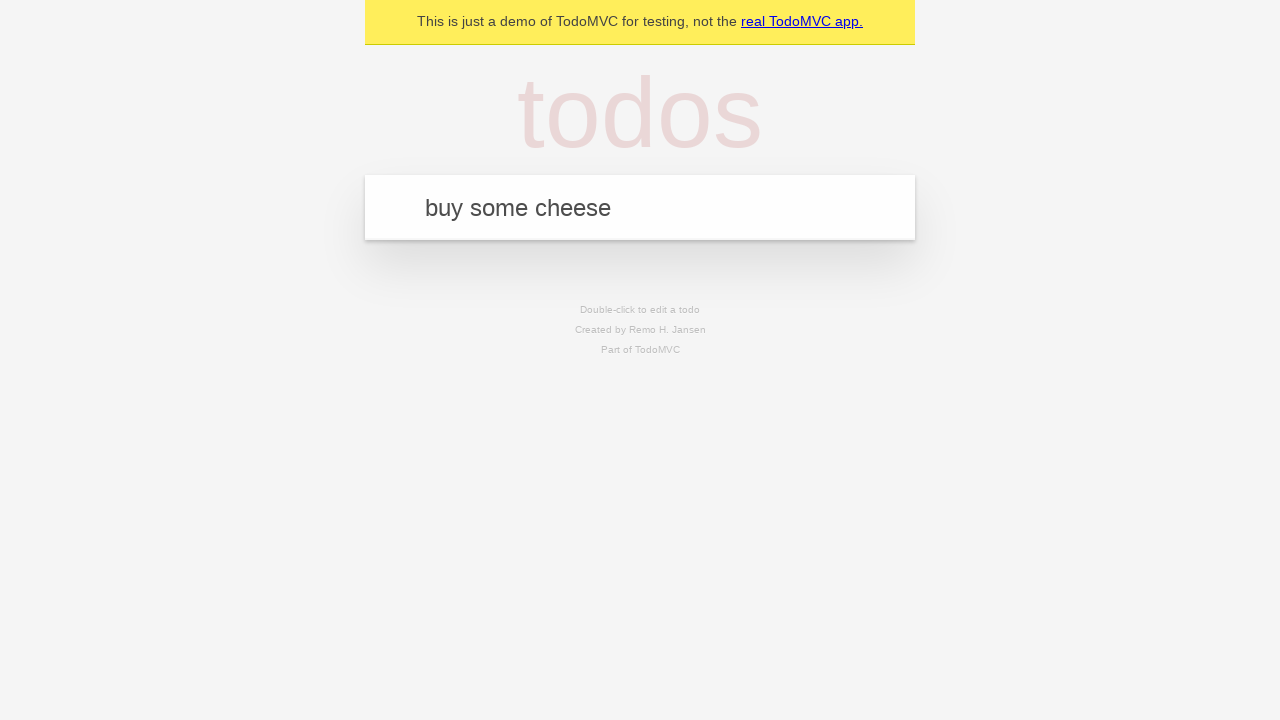

Pressed Enter to add first todo item on internal:attr=[placeholder="What needs to be done?"i]
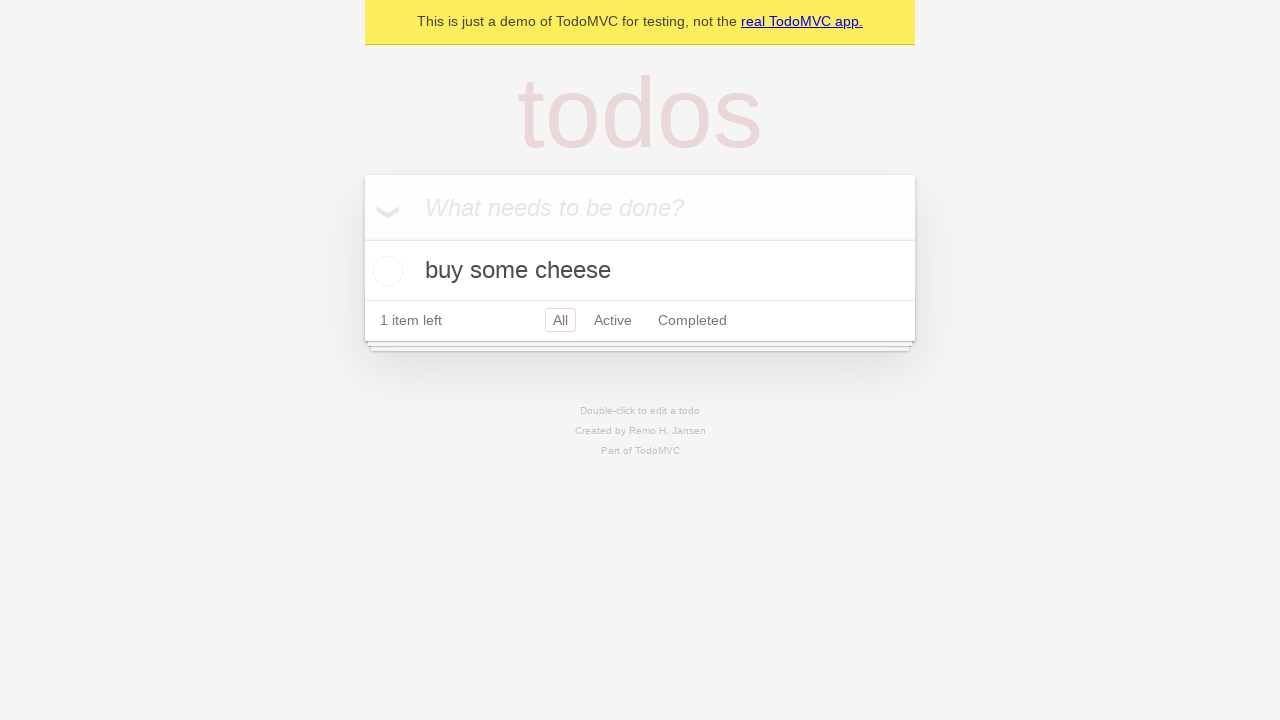

Filled todo input field with 'feed the cat' on internal:attr=[placeholder="What needs to be done?"i]
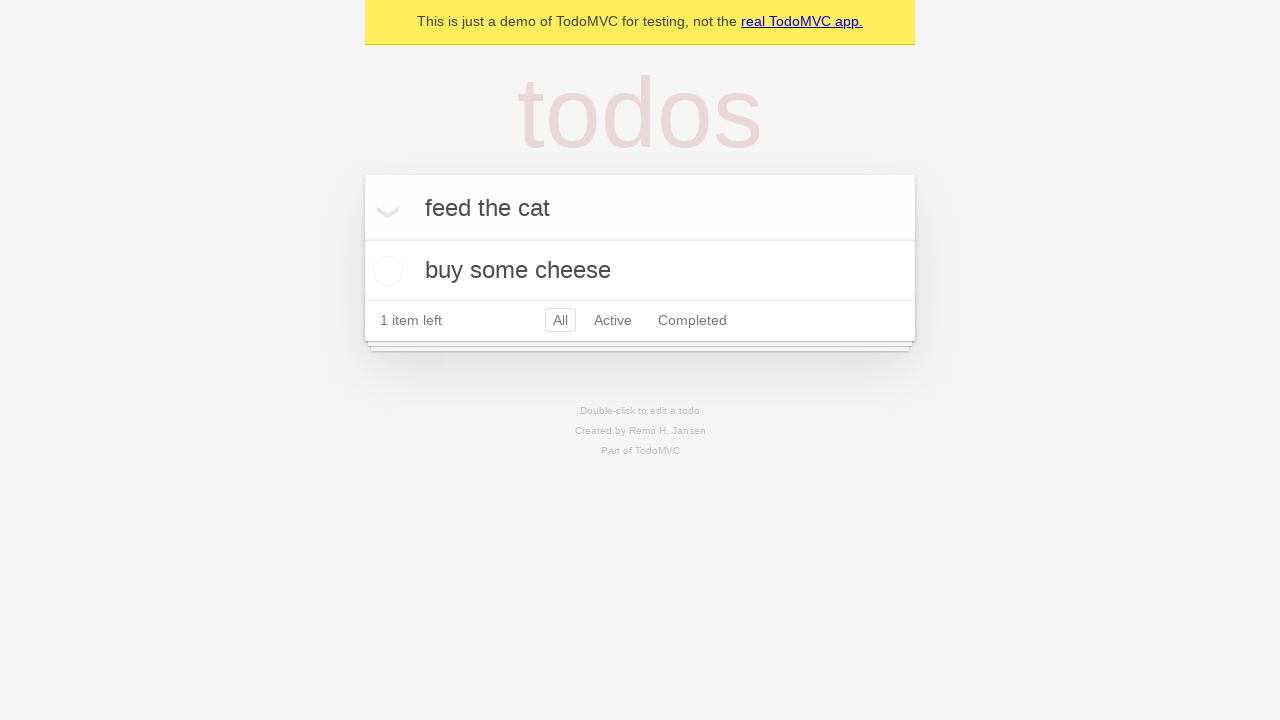

Pressed Enter to add second todo item on internal:attr=[placeholder="What needs to be done?"i]
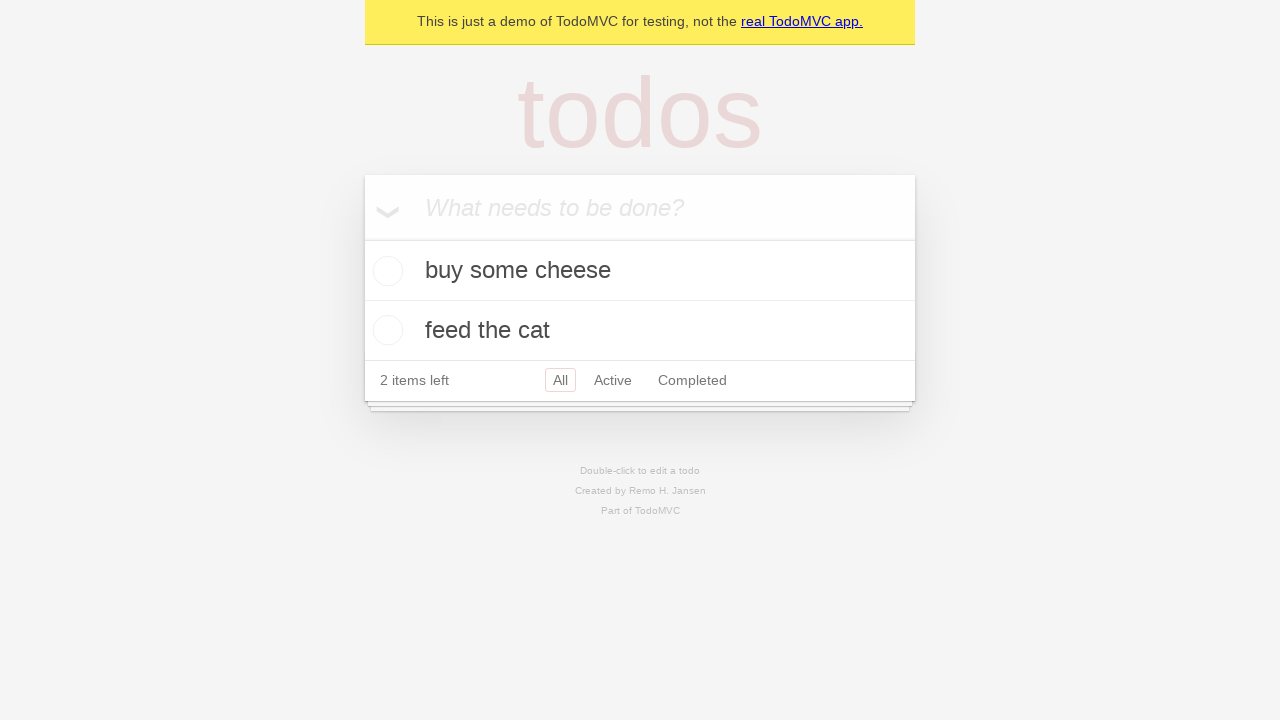

Filled todo input field with 'book a doctors appointment' on internal:attr=[placeholder="What needs to be done?"i]
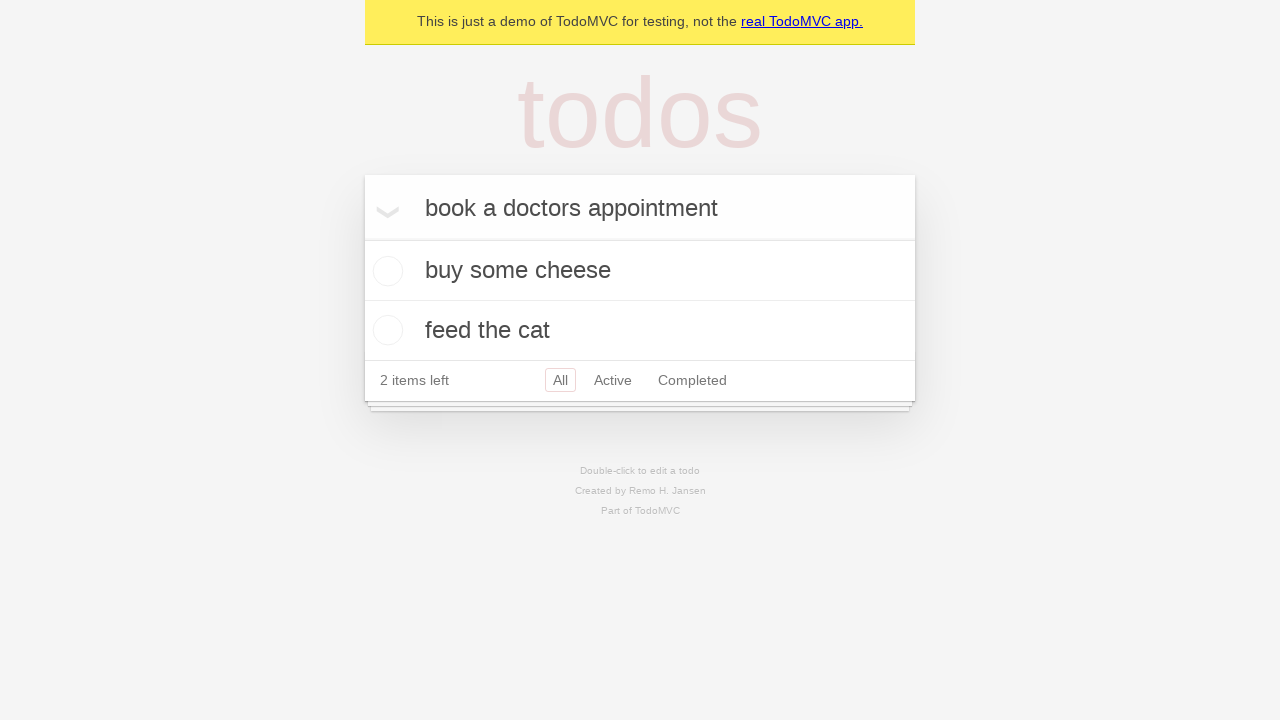

Pressed Enter to add third todo item on internal:attr=[placeholder="What needs to be done?"i]
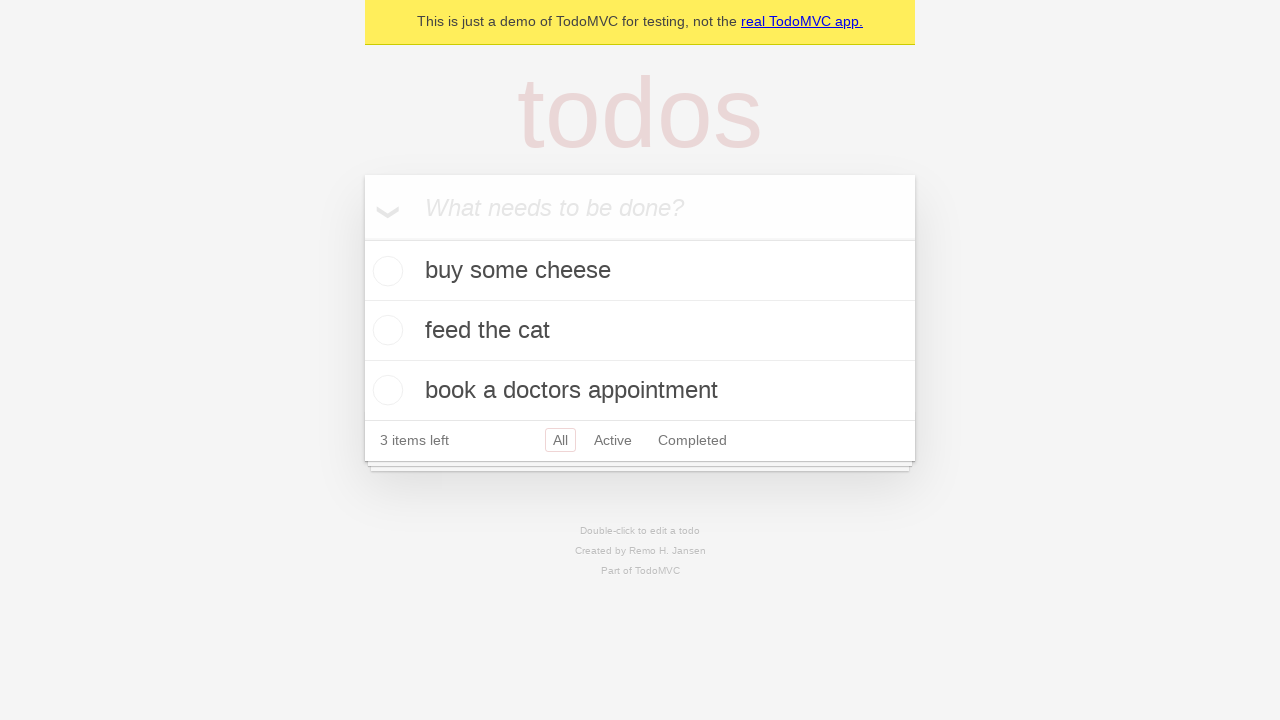

Verified that counter displays '3 items left'
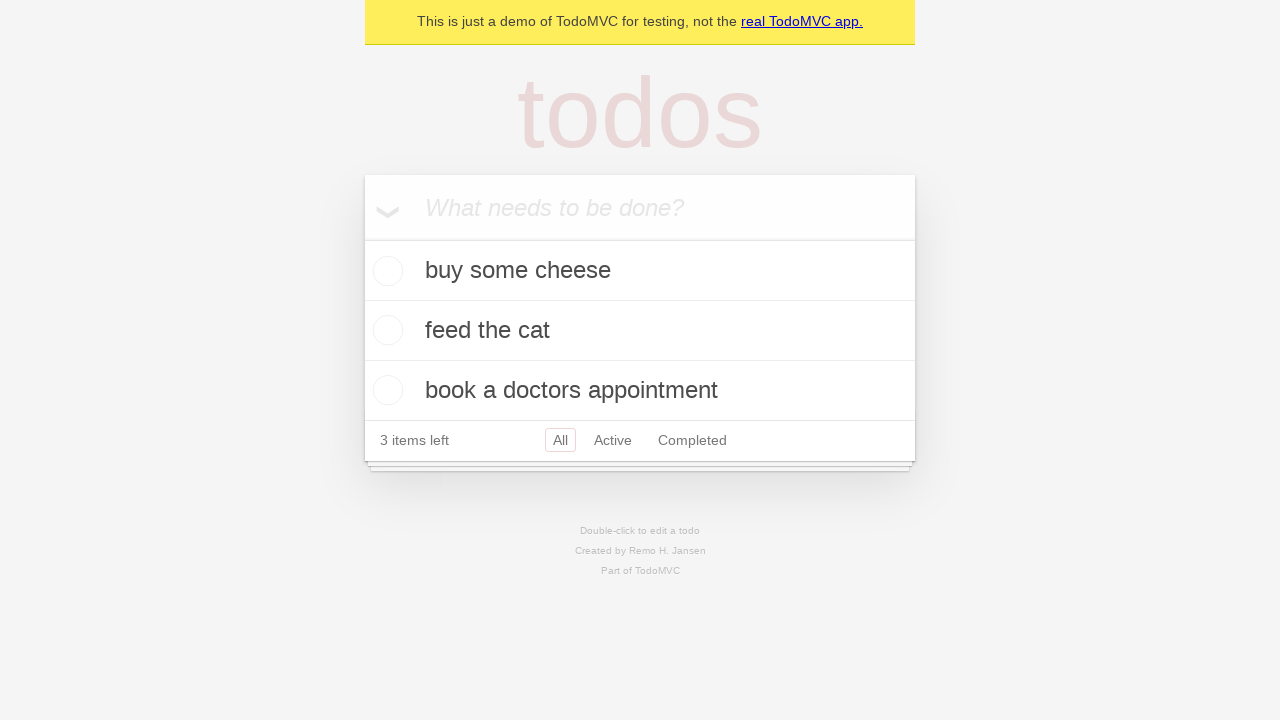

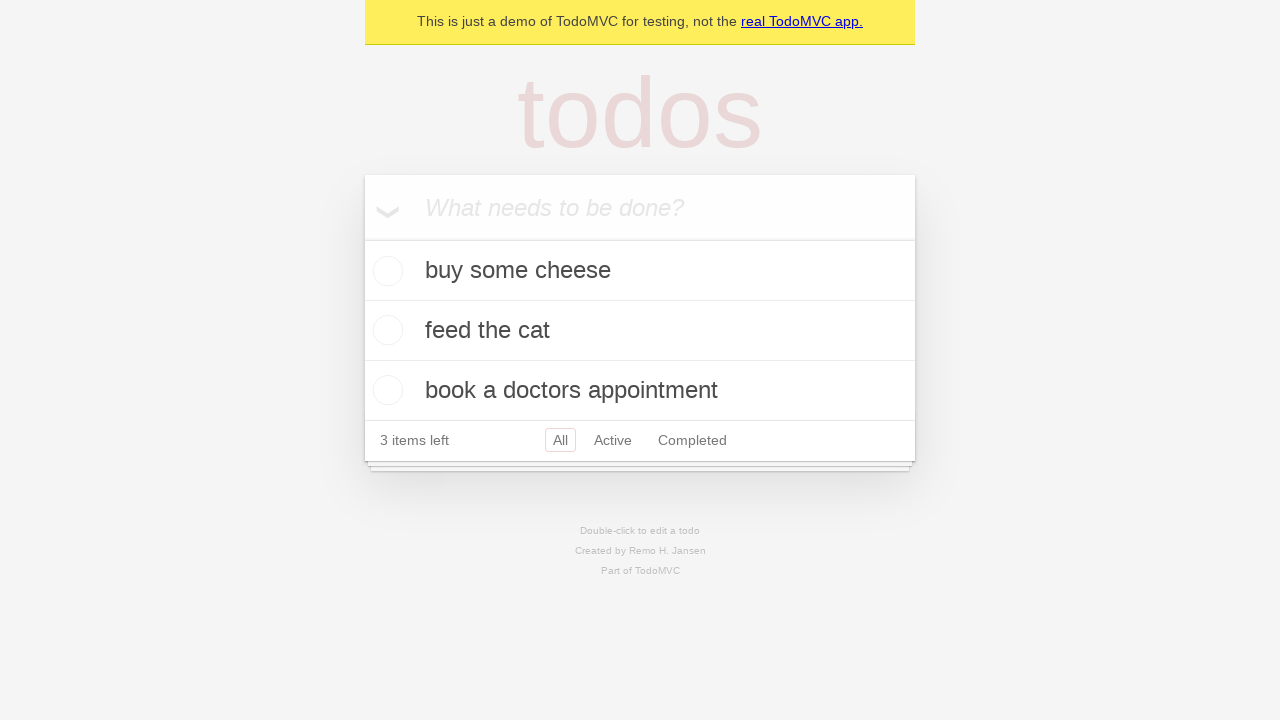